Tests multi-select dropdown functionality by selecting and deselecting multiple options using different methods (index, value)

Starting URL: http://omayo.blogspot.com/

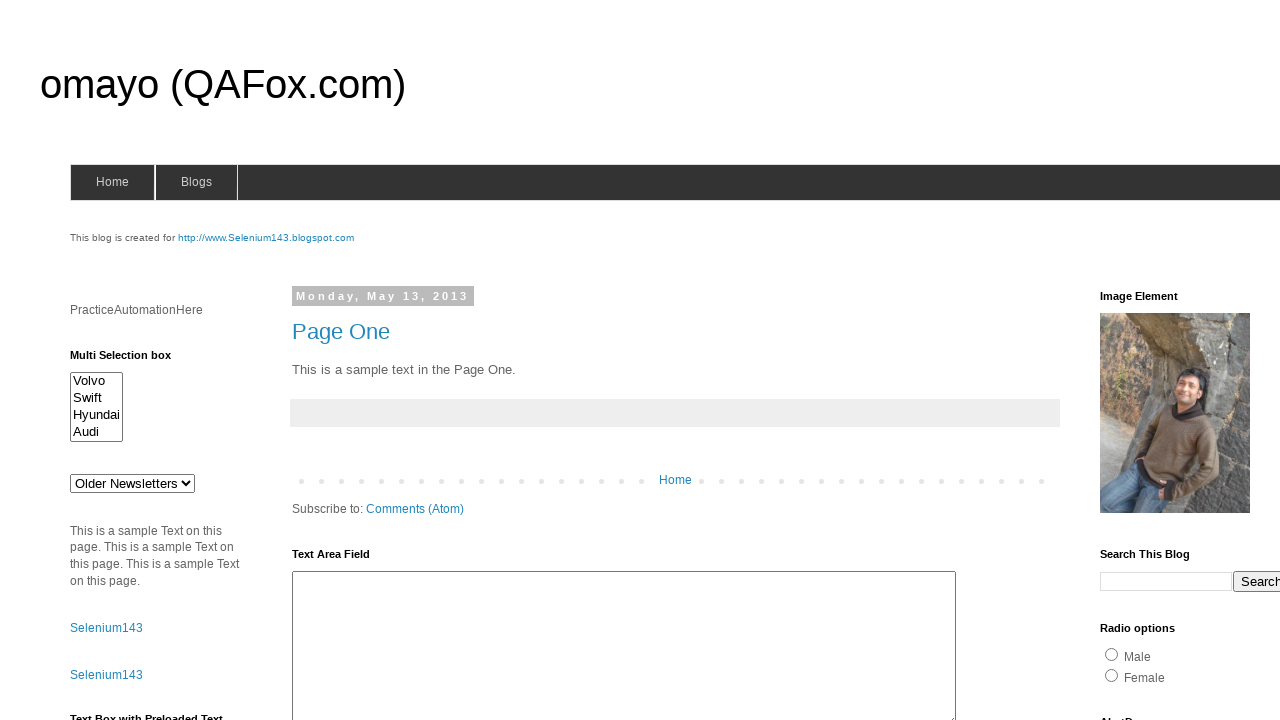

Located multi-select element with id 'multiselect1'
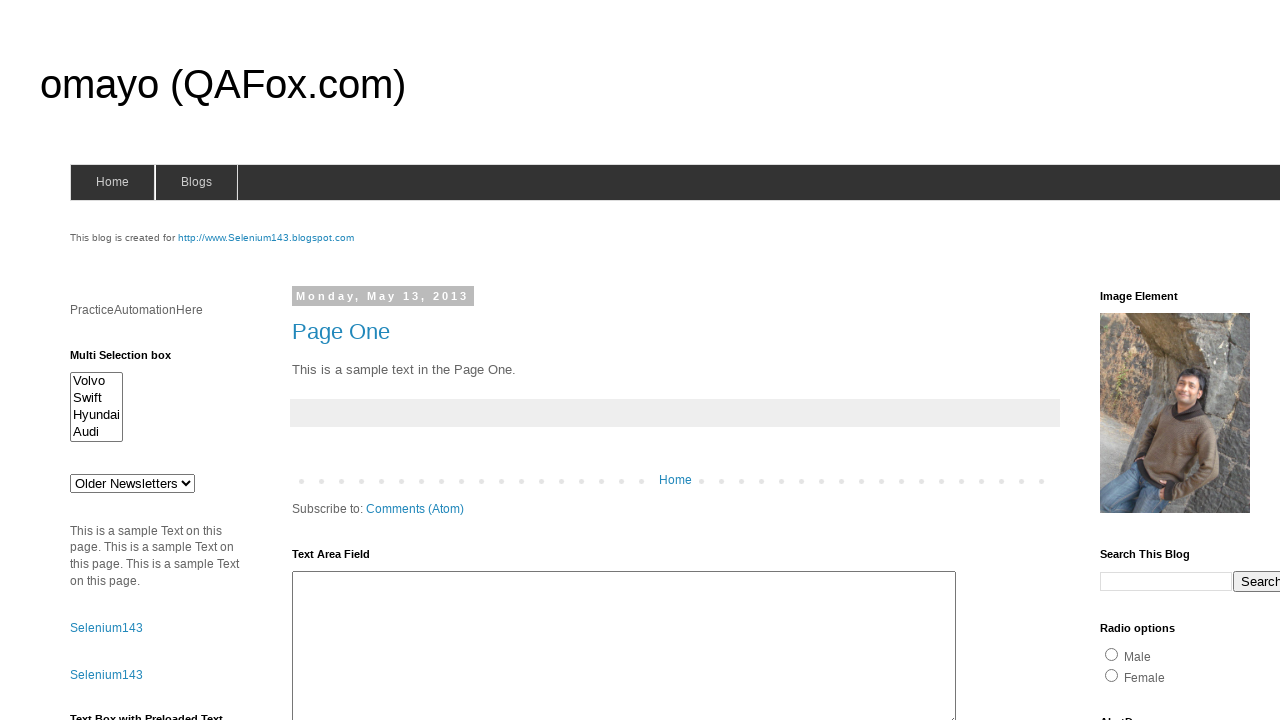

Selected first option by index on #multiselect1
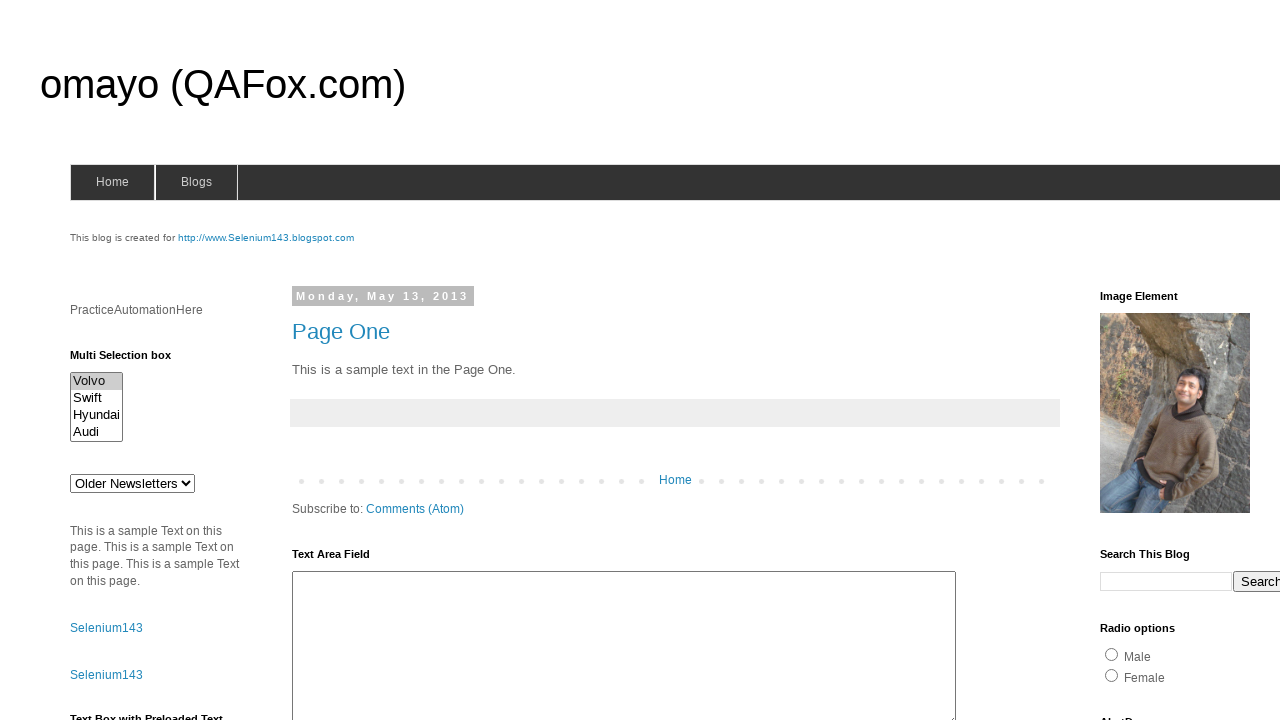

Selected option with value 'swiftx' on #multiselect1
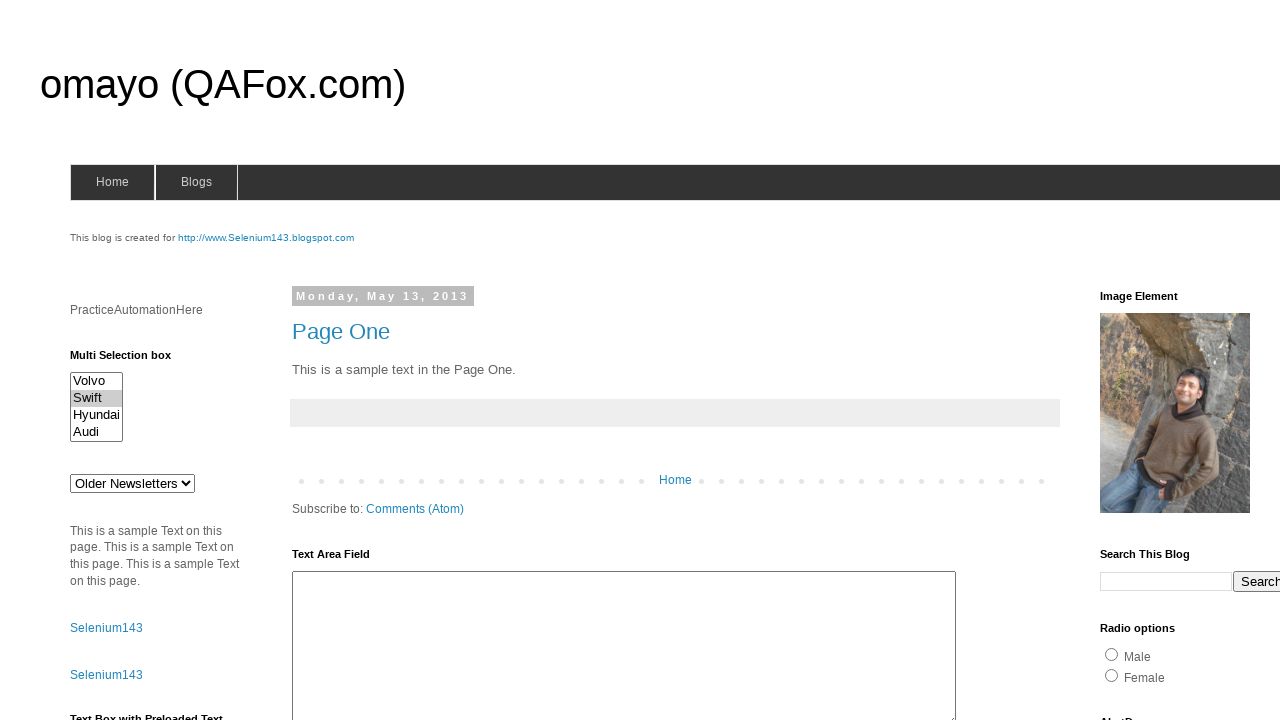

Selected fourth option by index on #multiselect1
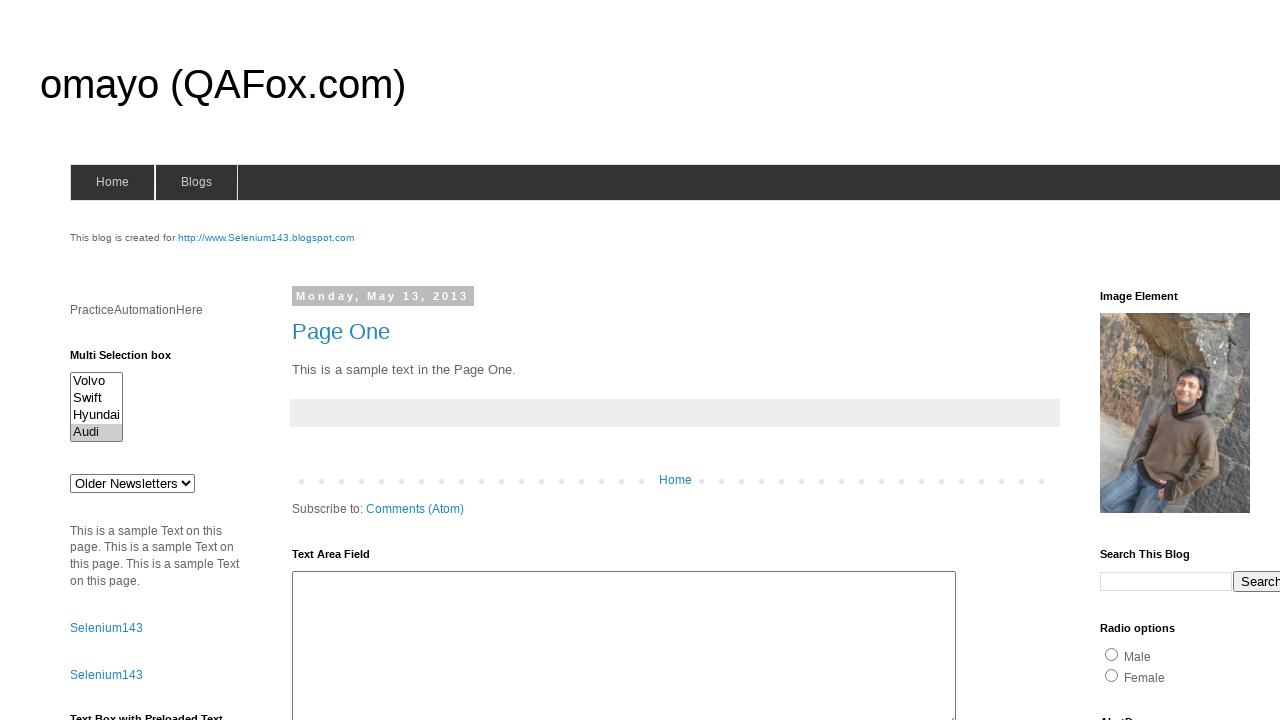

Deselected first option by index
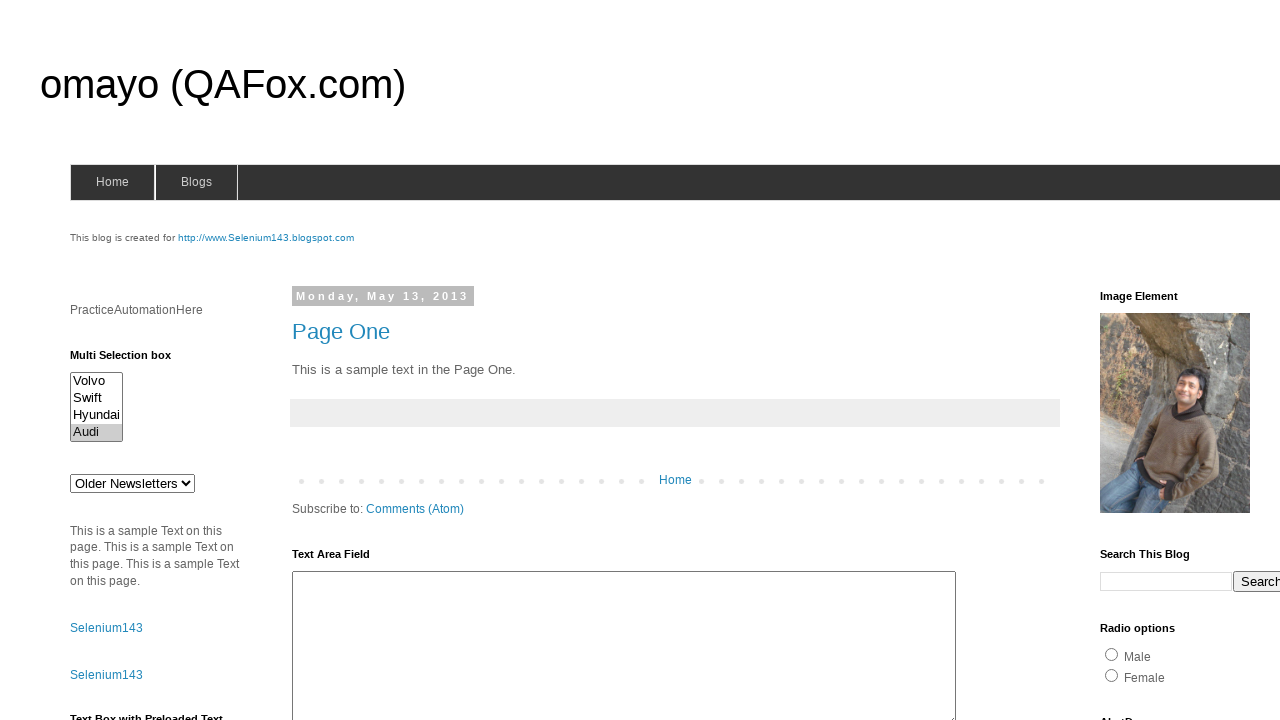

Deselected option with value 'swiftx'
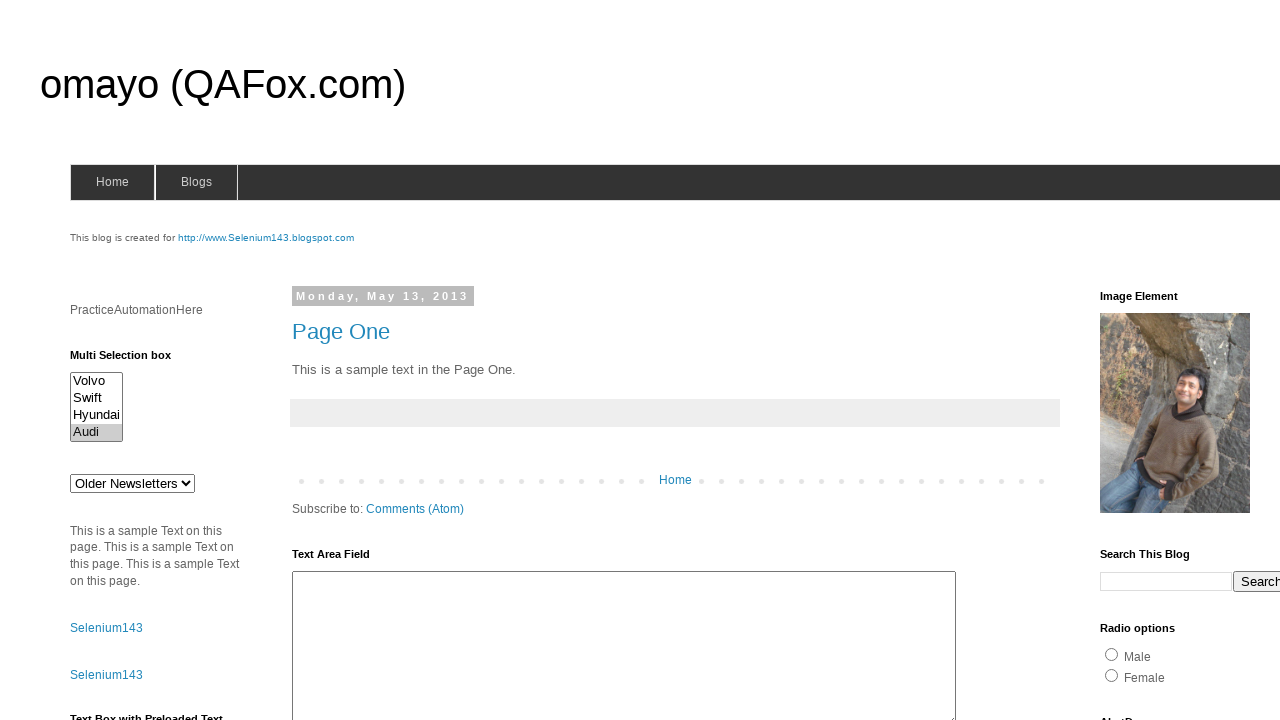

Deselected sixth option by index if it exists
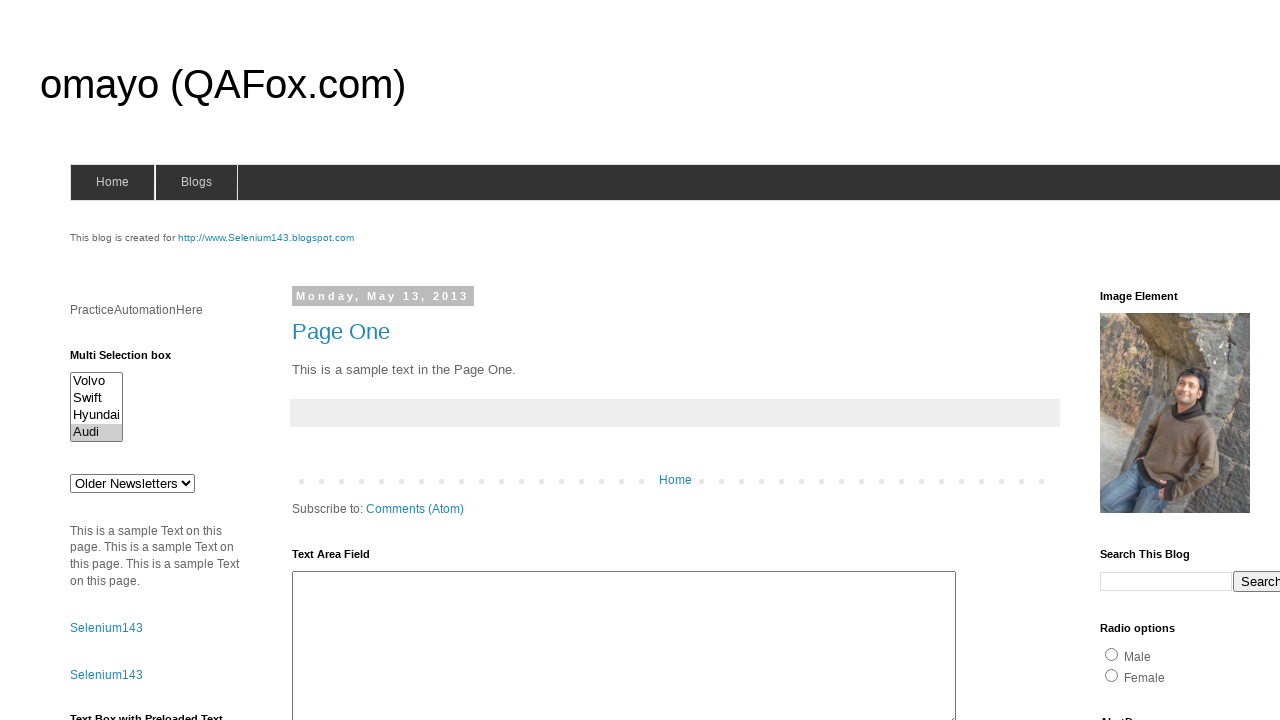

Deselected all options in the multi-select
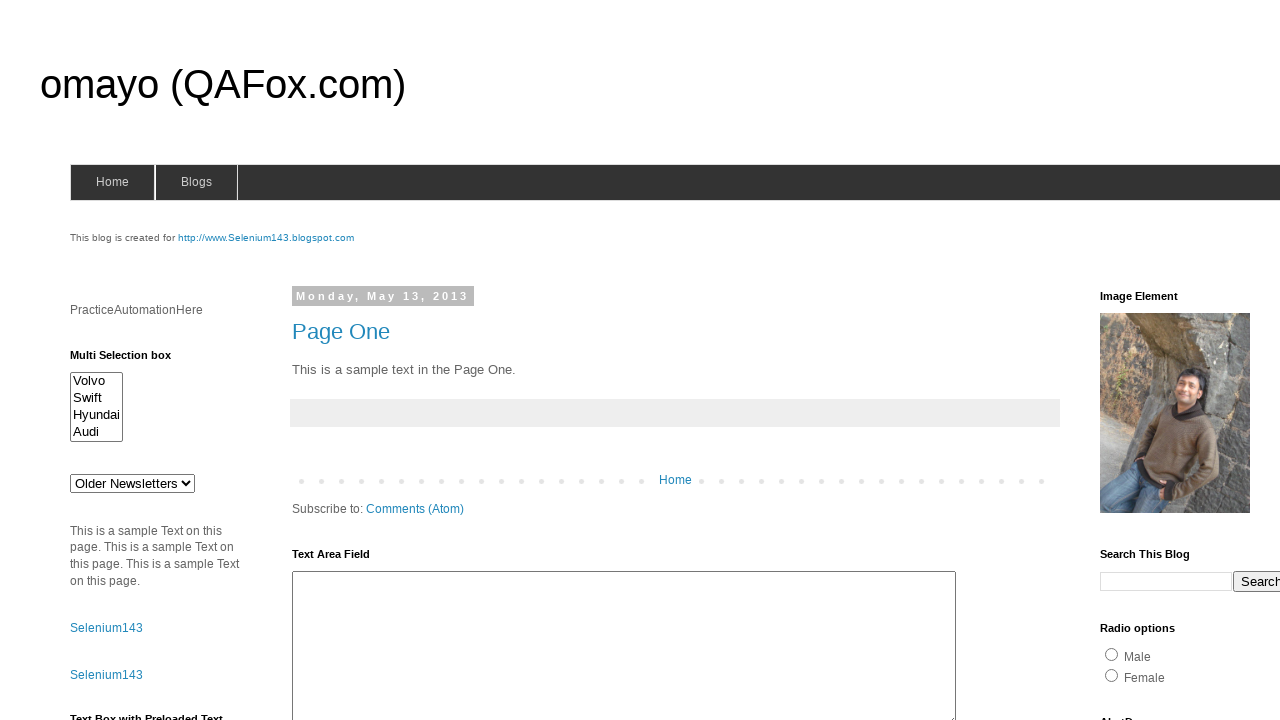

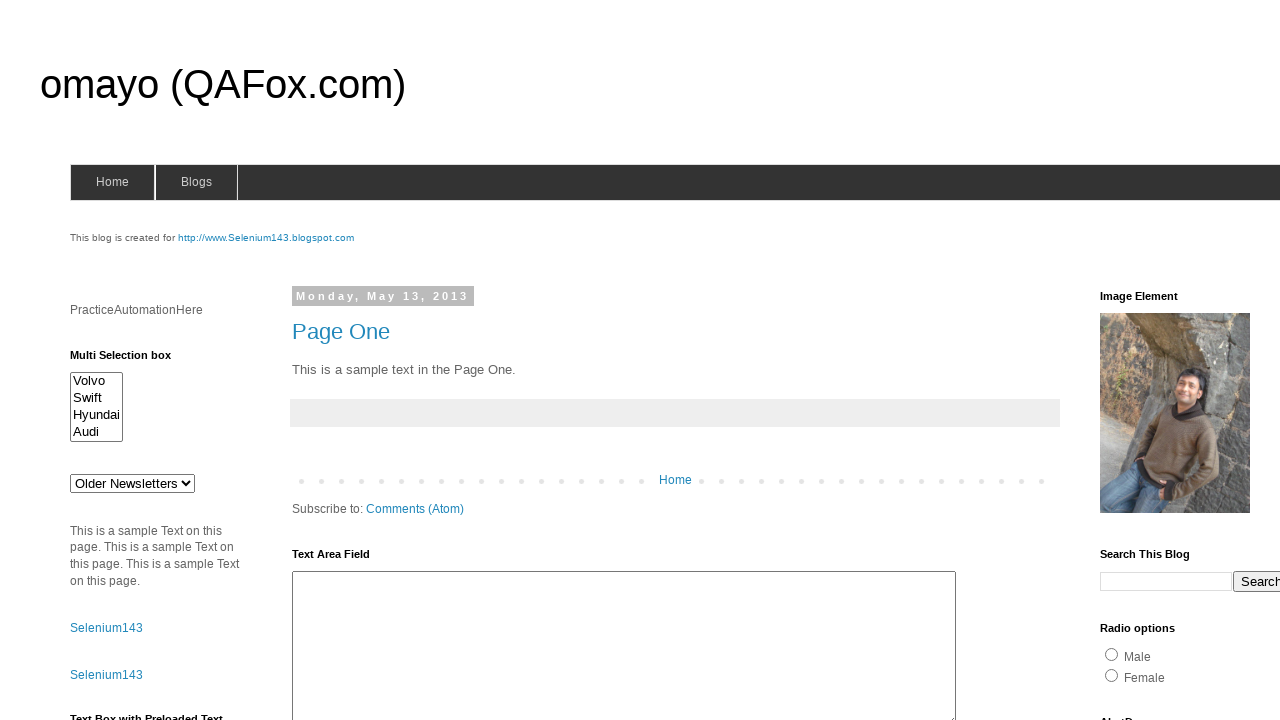